Tests clicking the "See Offer" button on the homepage

Starting URL: https://advantageonlineshopping.com

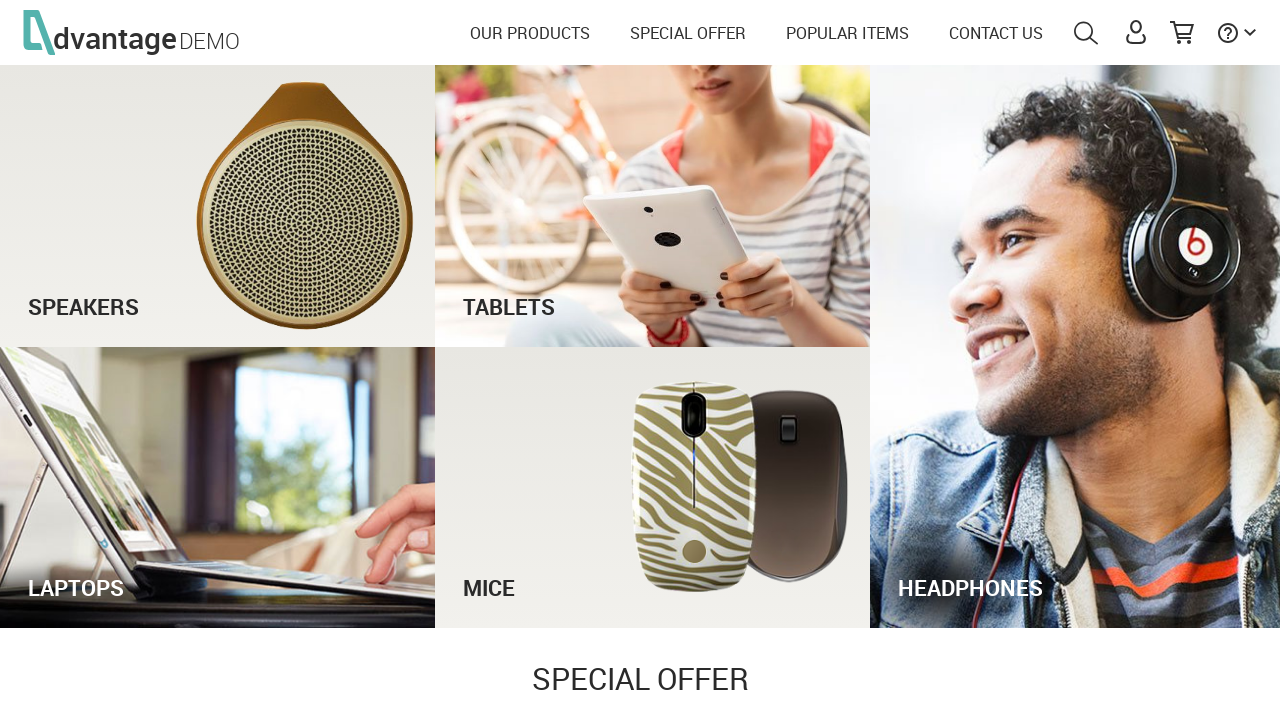

Navigated to Advantage Online Shopping homepage
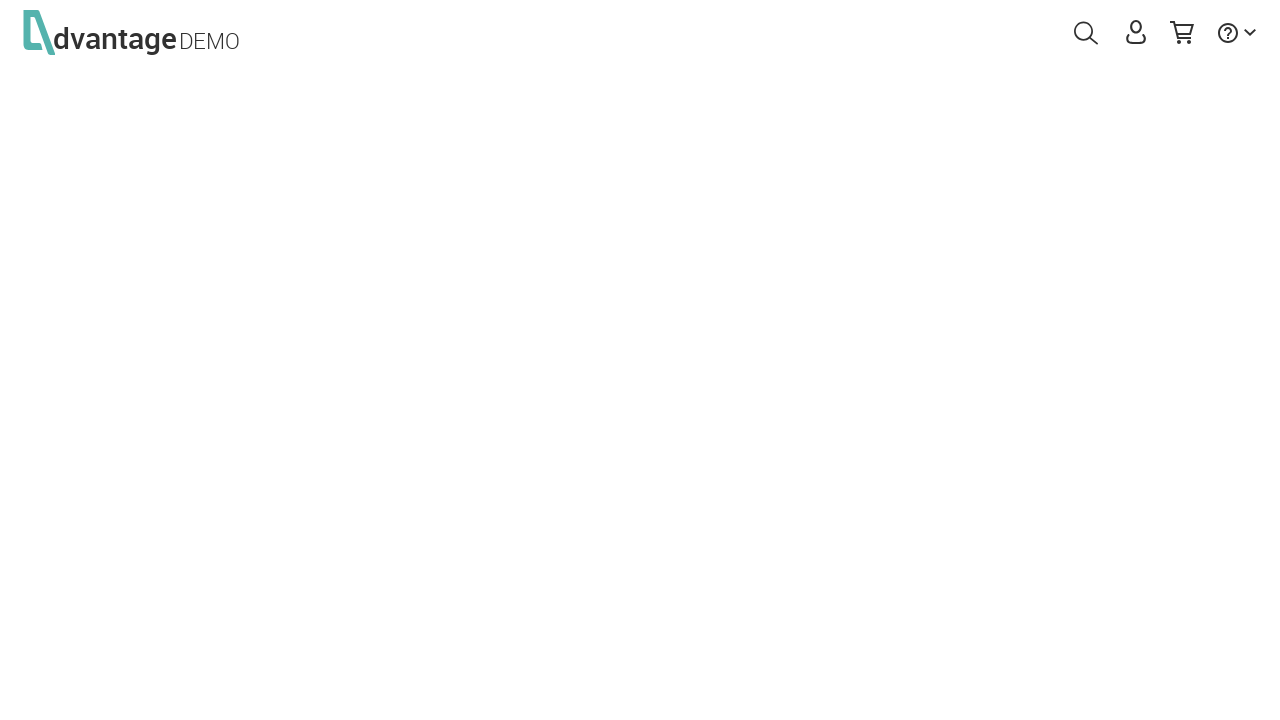

Clicked the 'See Offer' button on the homepage at (952, 360) on #see_offer_btn
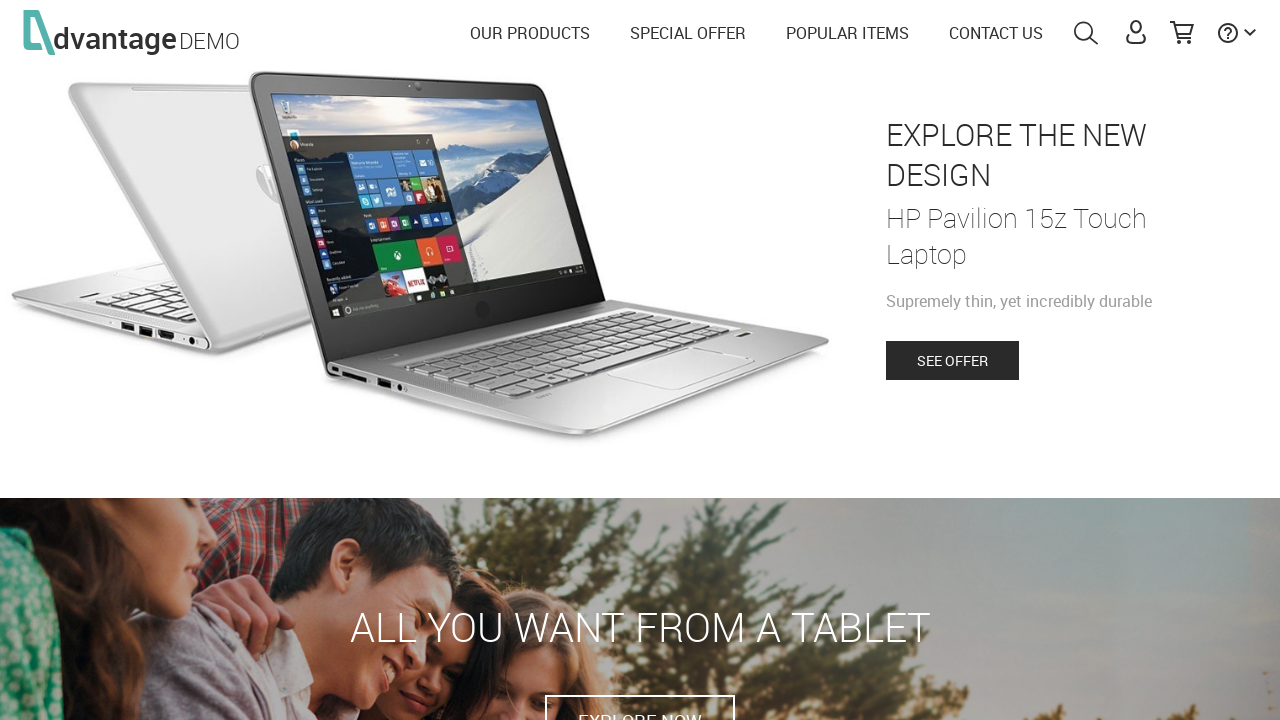

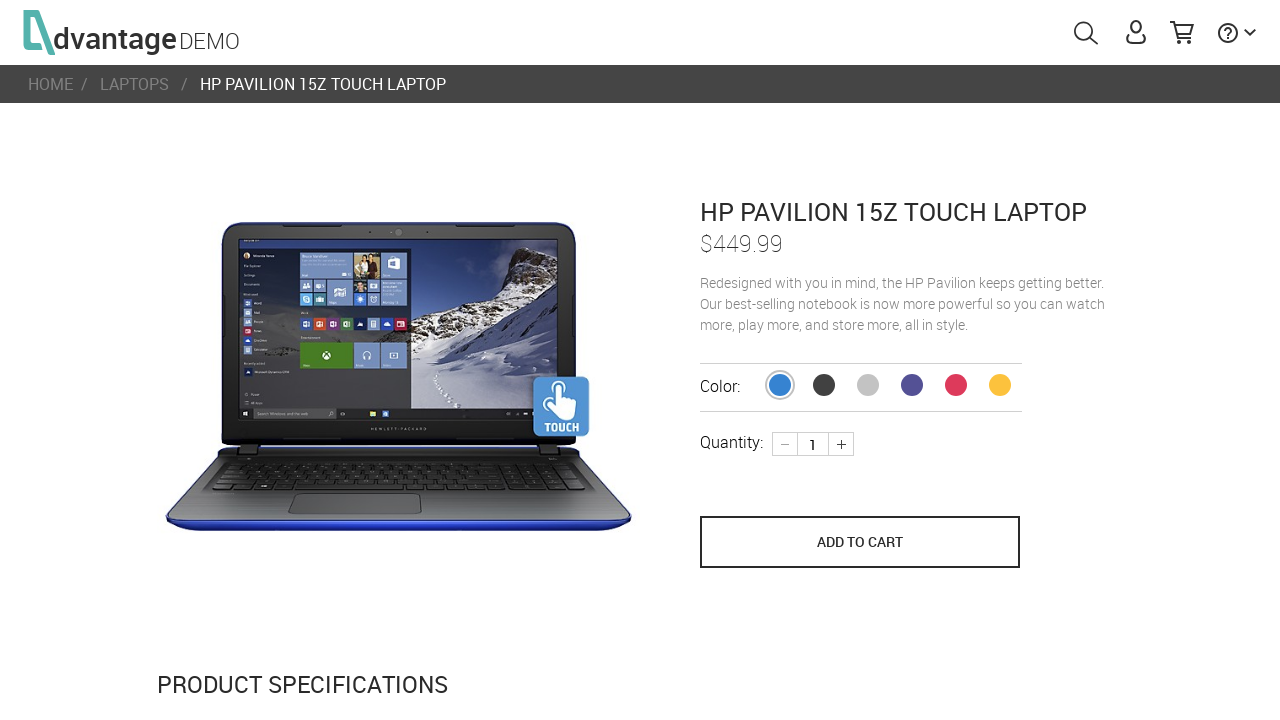